Interacts with the Mensa online IQ test by filling in a text answer for question 1 and selecting radio button options for questions 9 and 19.

Starting URL: https://www.mensa.lu/en/mensa/online-iq-test/online-iq-test.html

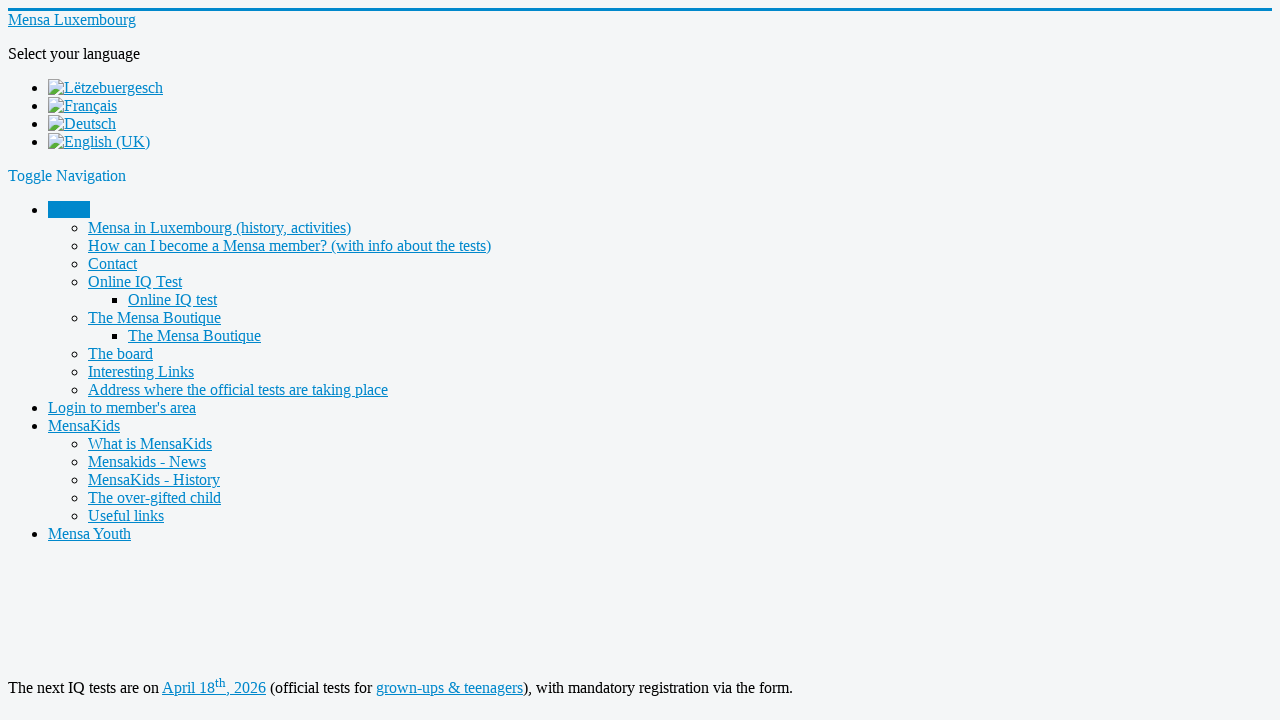

Filled in 'pattern' as answer for question 1 on xpath=/html/body/div/div/div/main/div[4]/div[2]/div/form/table[1]/tbody/tr[2]/td
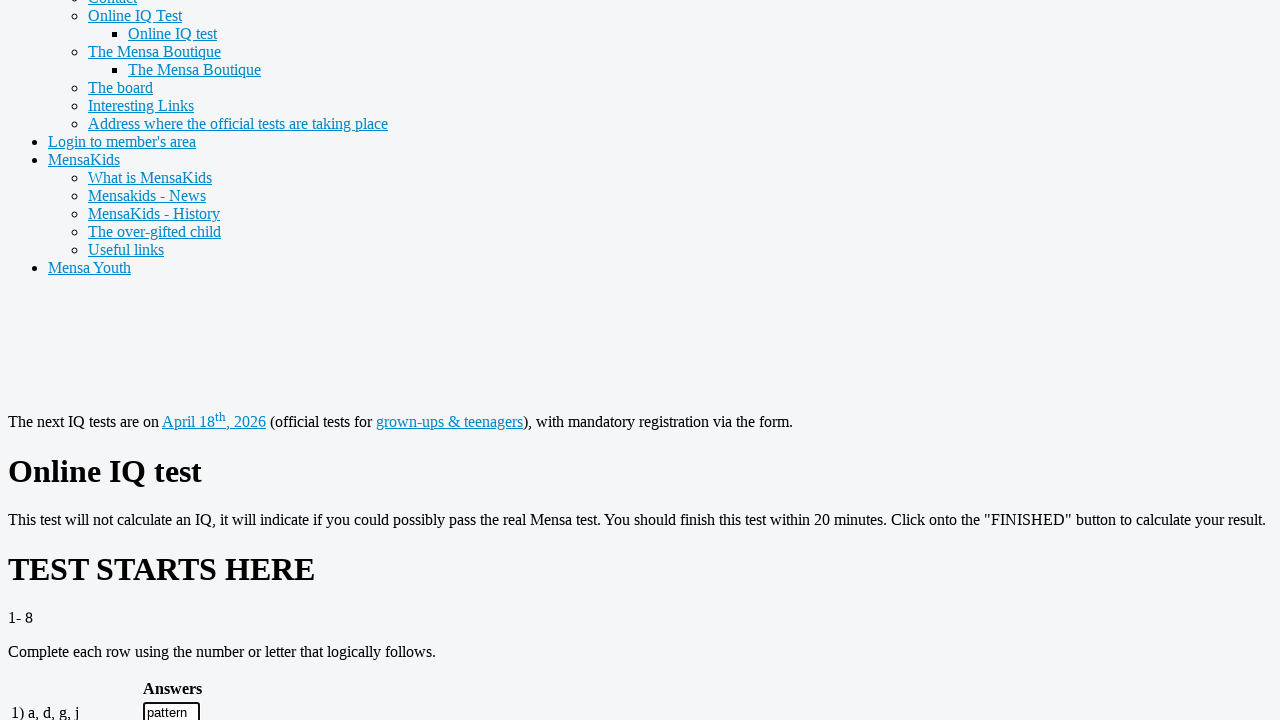

Selected radio button option A for question 9 at (202, 361) on xpath=/html/body/div/div/div/main/div[4]/div[2]/div/form/table[2]/tbody/tr[2]/td
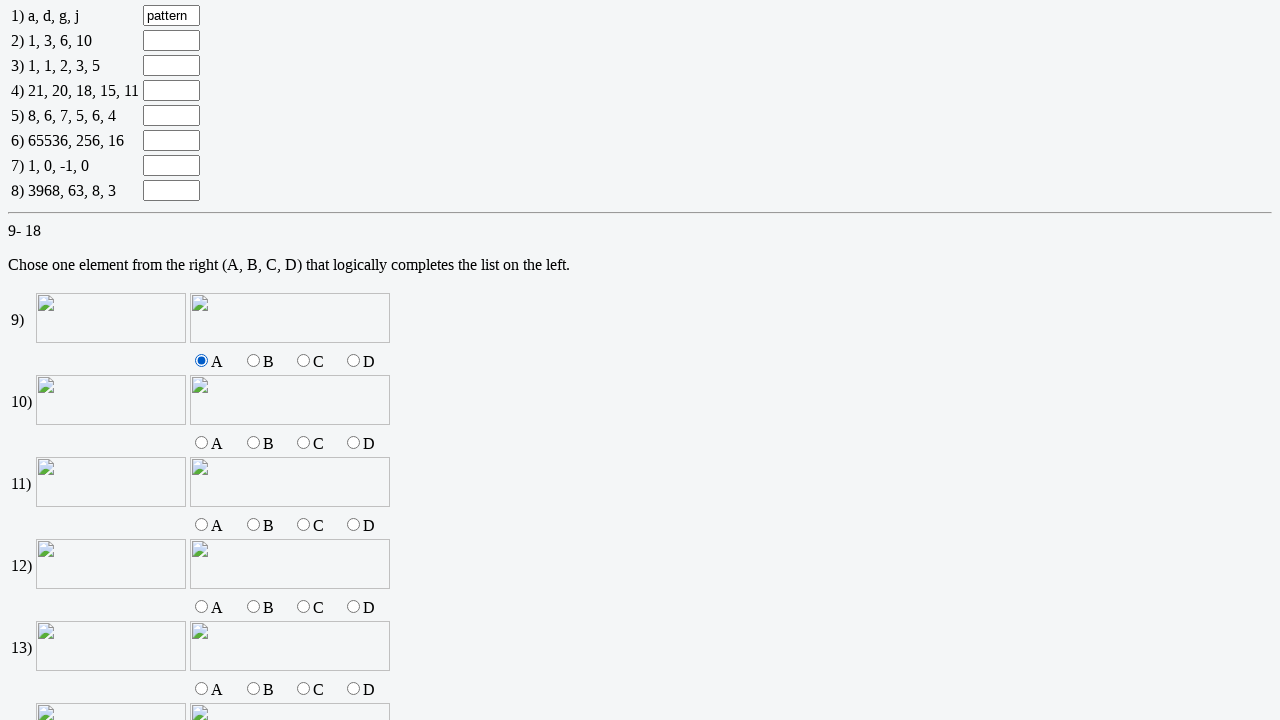

Selected radio button option A for question 19 at (250, 361) on xpath=/html/body/div/div/div/main/div[4]/div[2]/div/form/table[3]/tbody/tr[2]/td
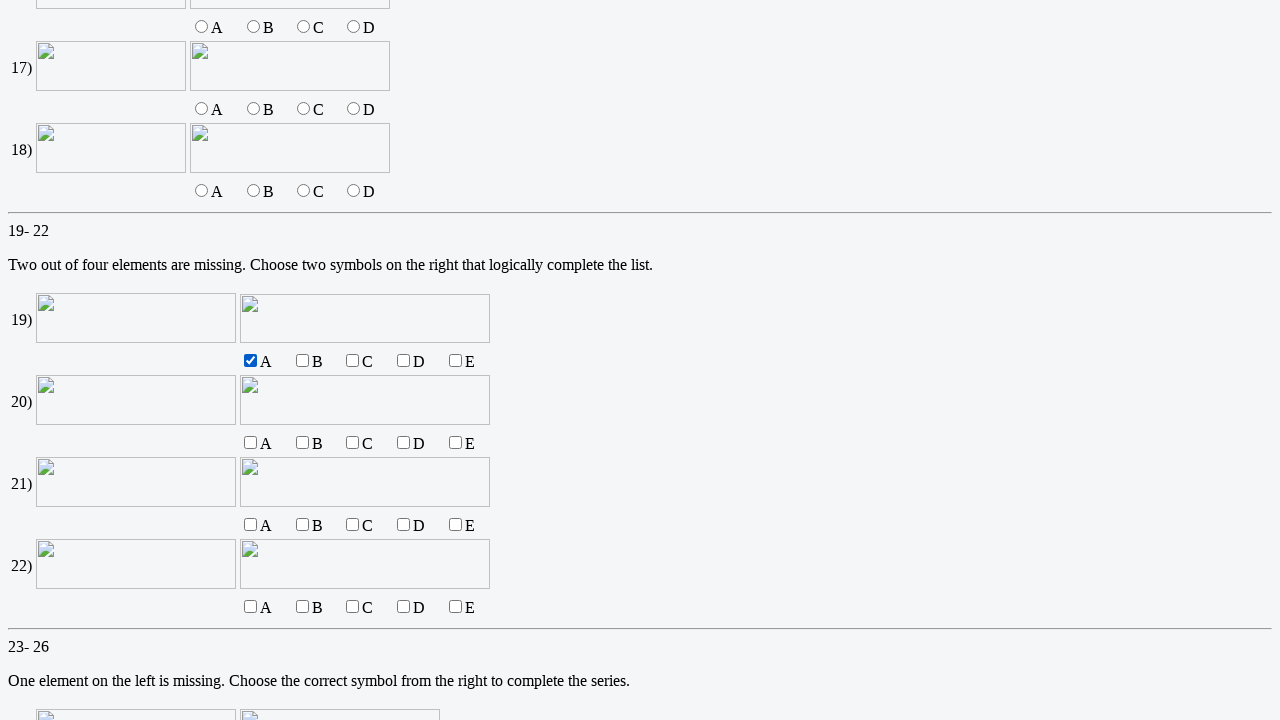

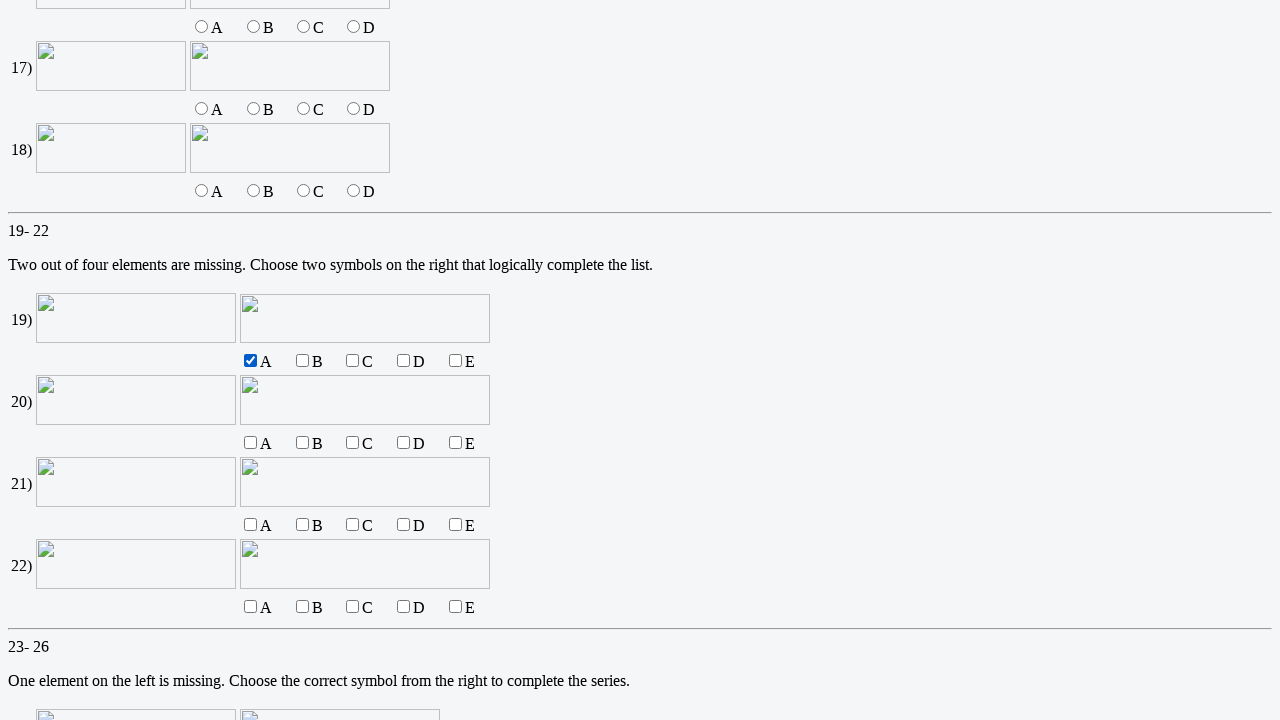